Calculates the sum of two numbers displayed on the page and selects the result from a dropdown menu

Starting URL: http://suninjuly.github.io/selects2.html

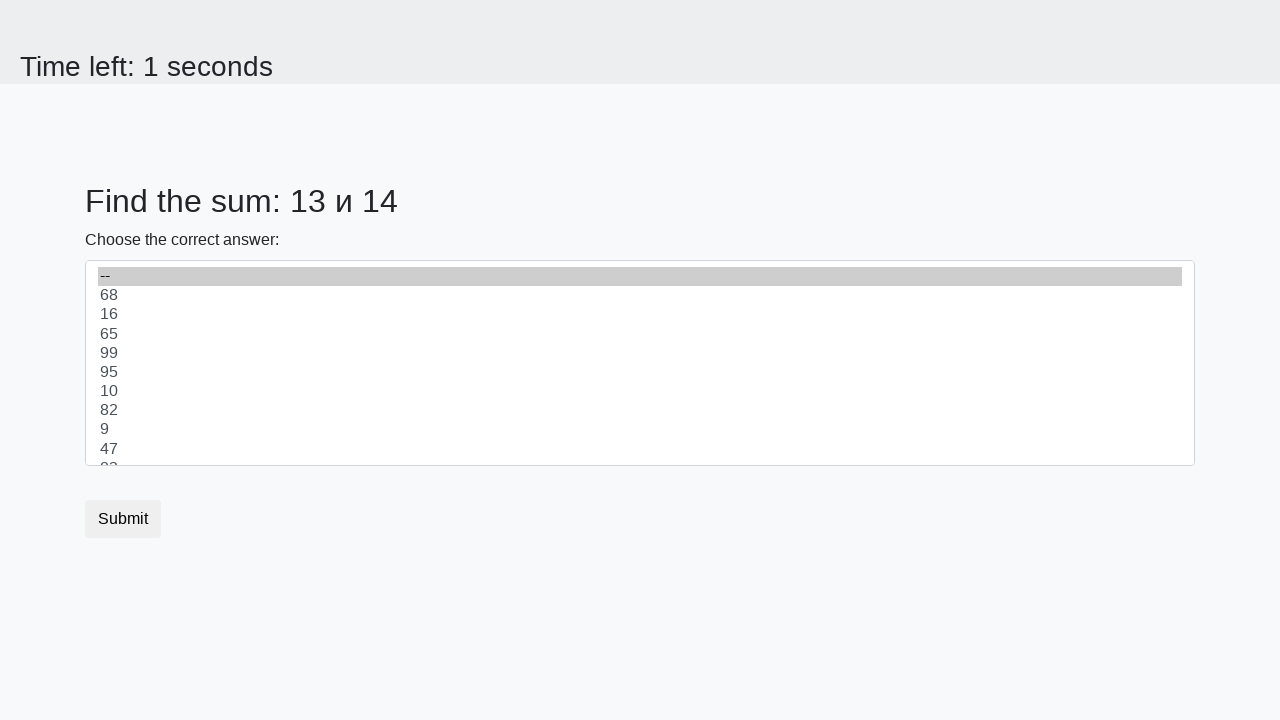

Located first number element (#num1)
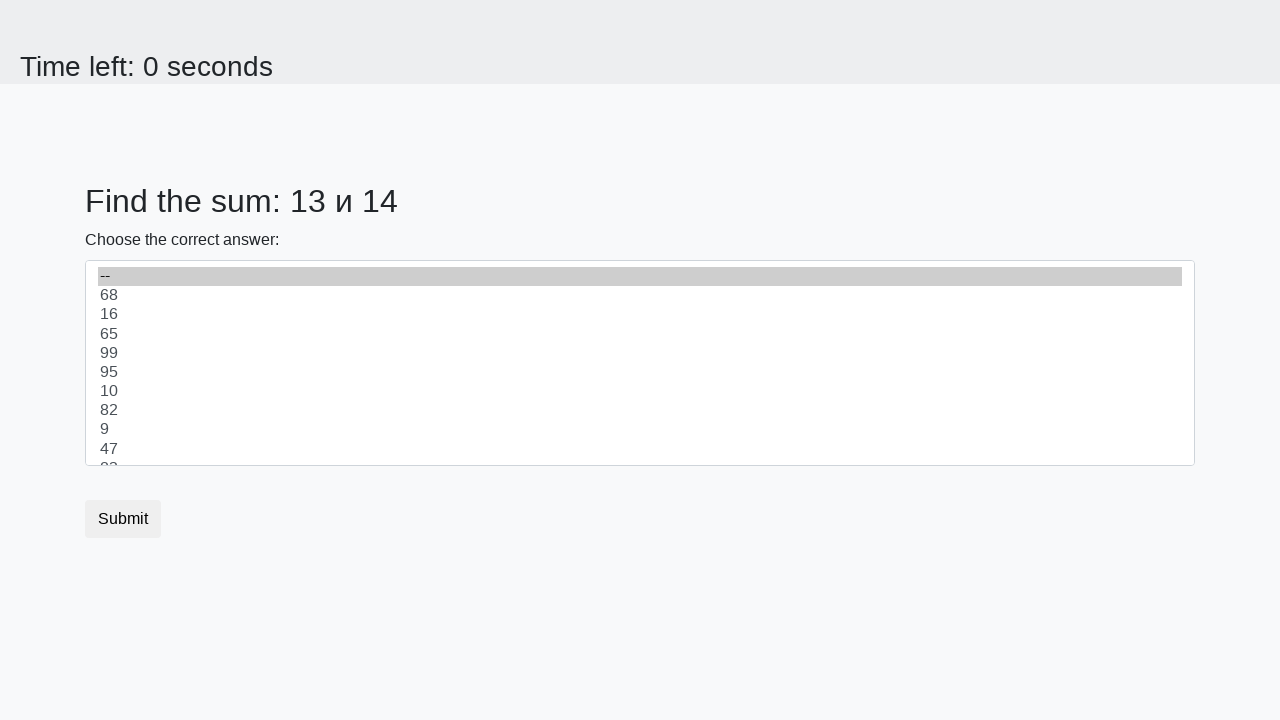

Located second number element (#num2)
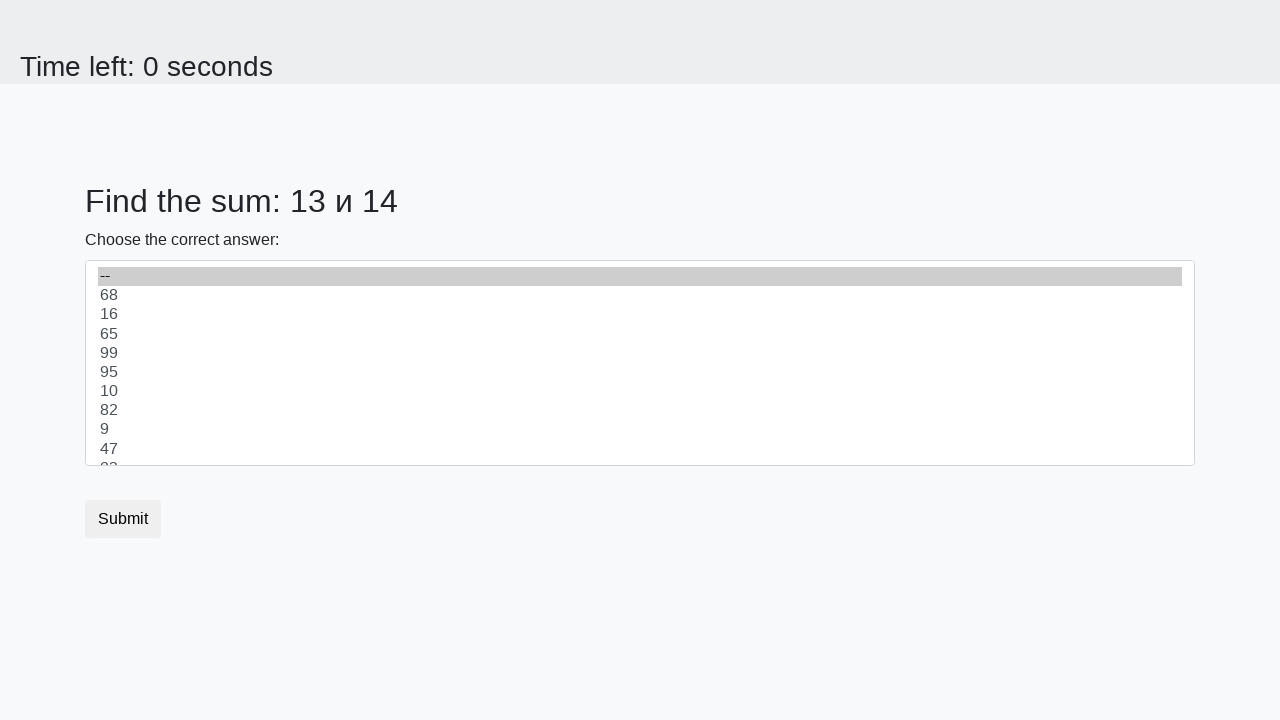

Retrieved text from first number element
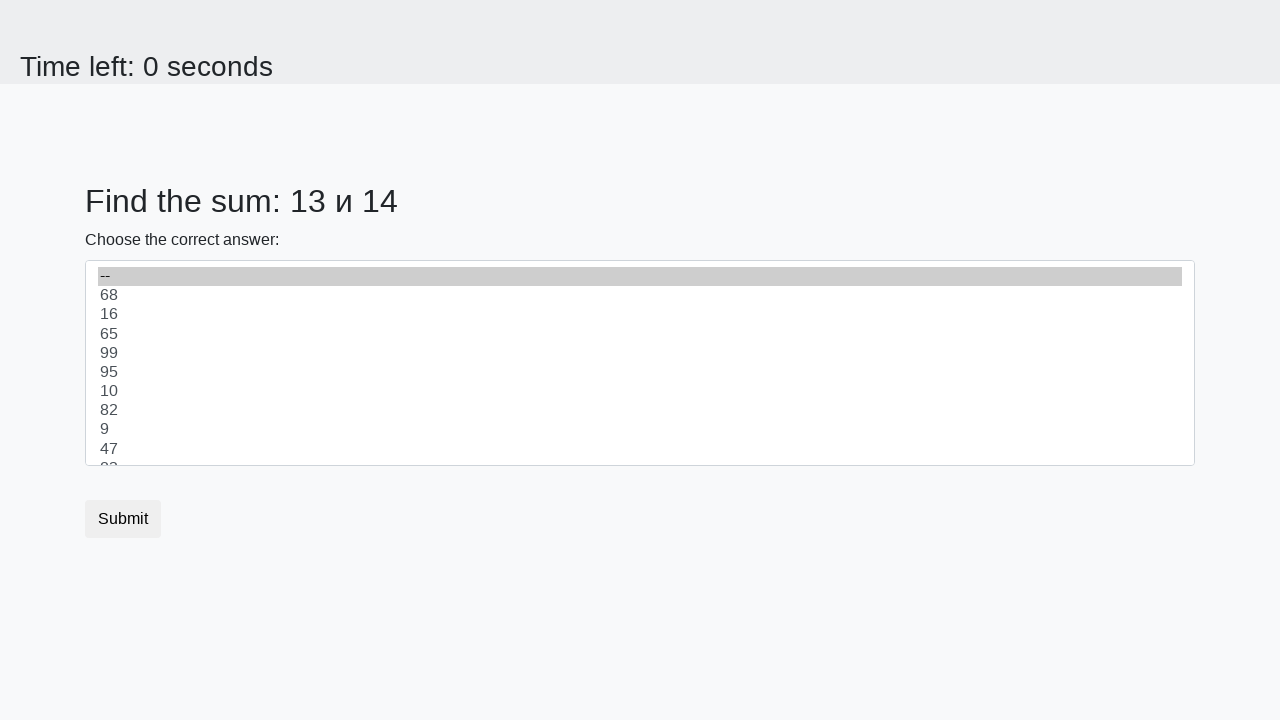

Retrieved text from second number element
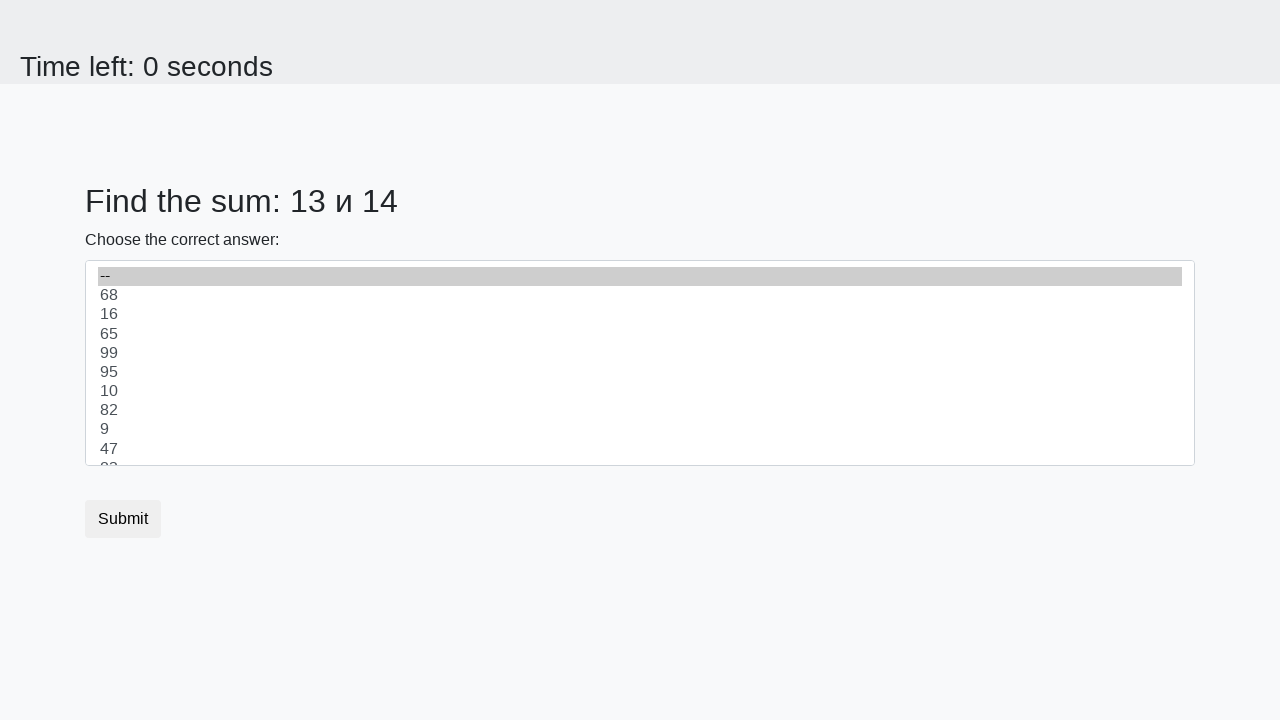

Calculated sum: 13 + 14 = 27
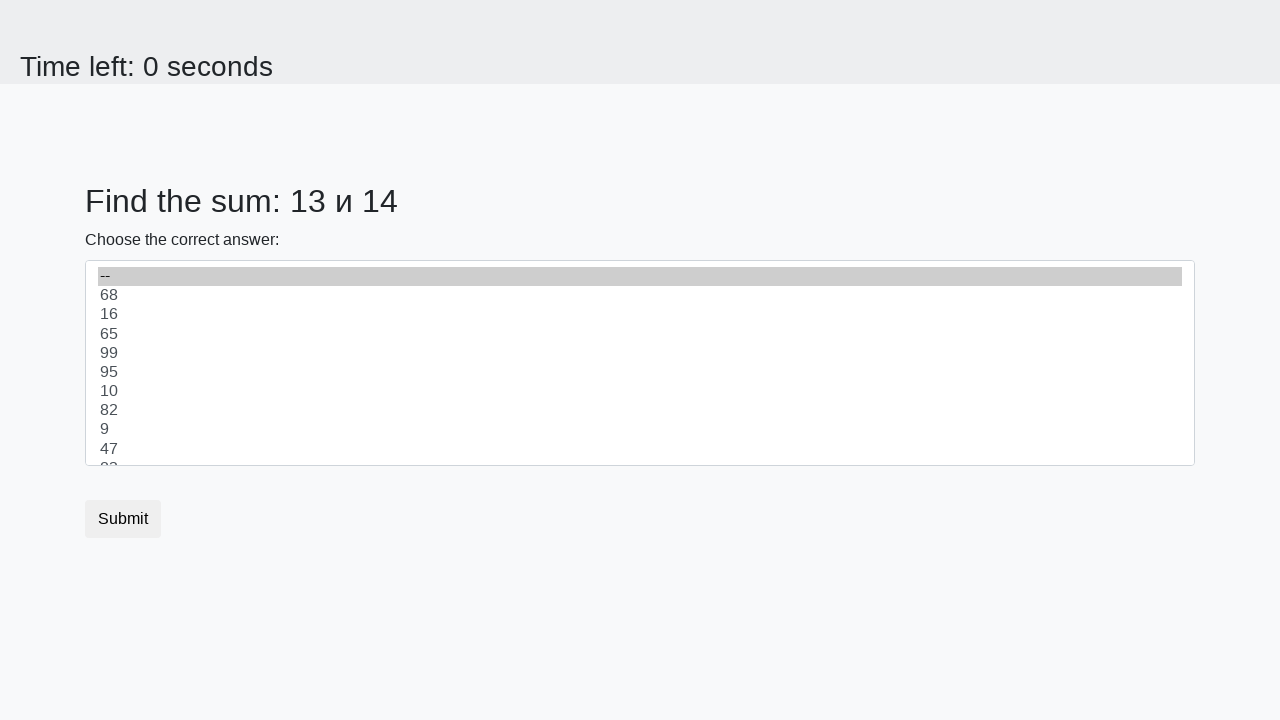

Selected sum value (27) from dropdown on select
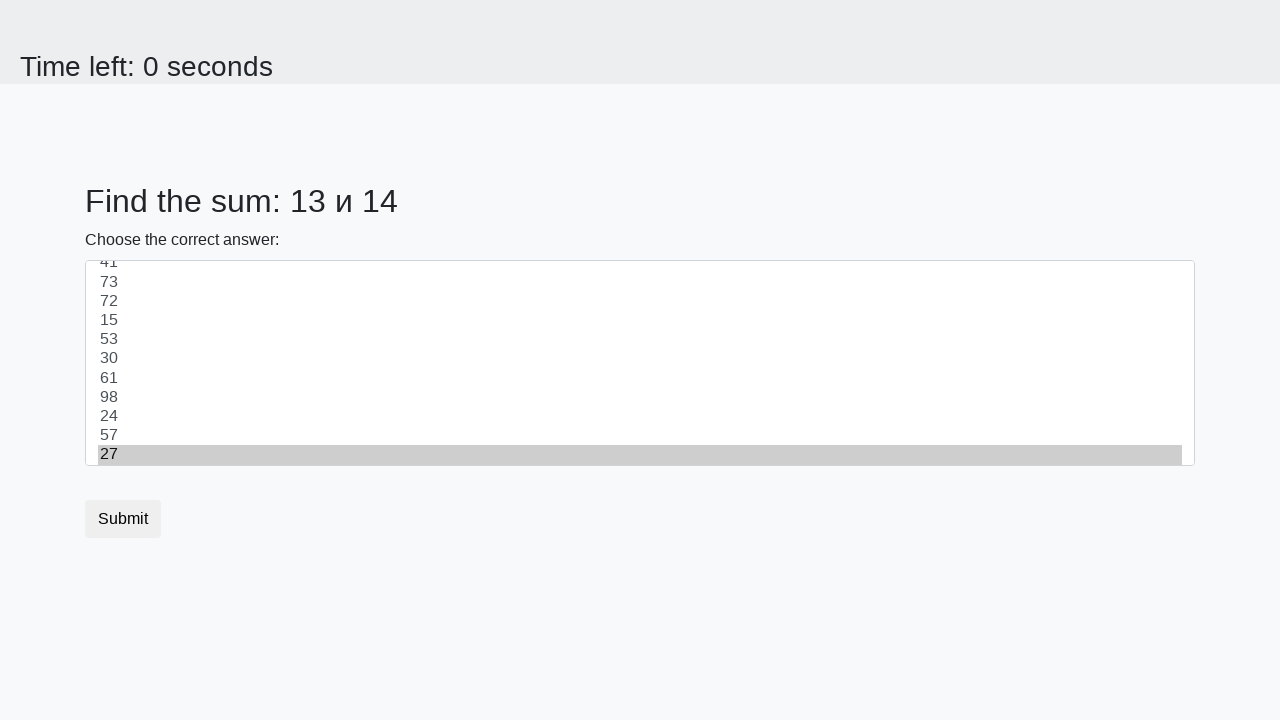

Clicked submit button at (123, 519) on button.btn
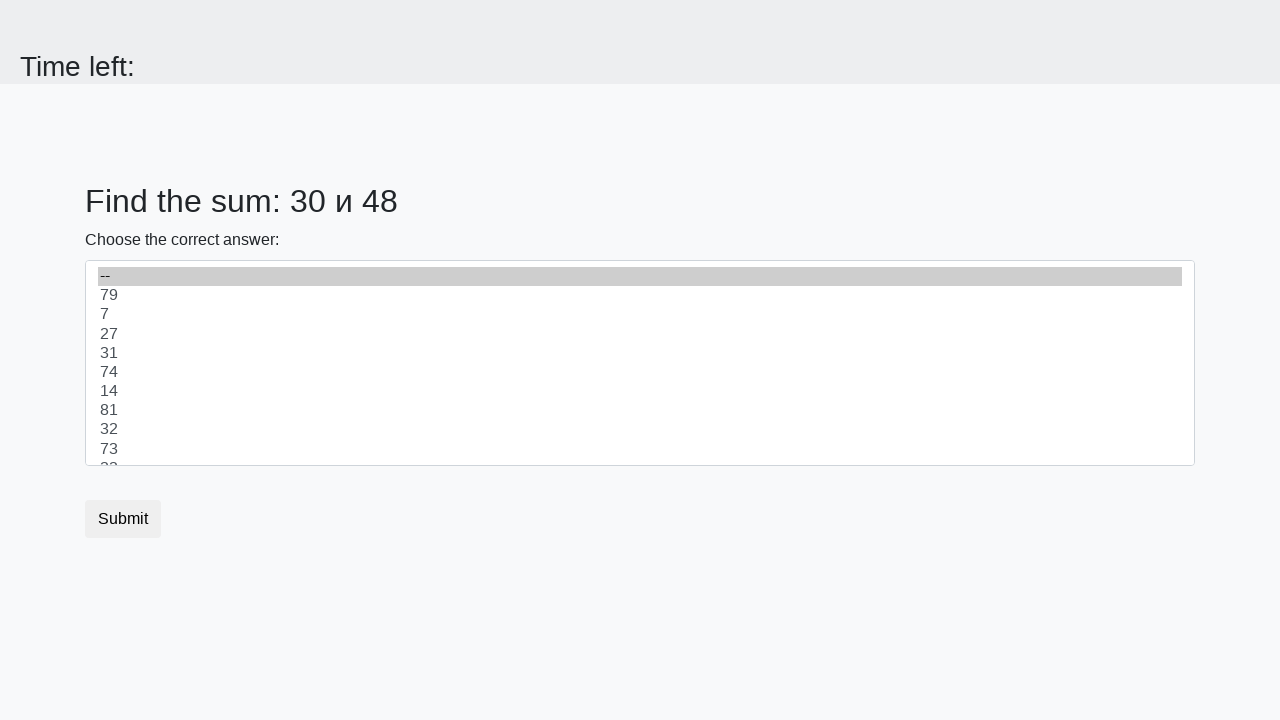

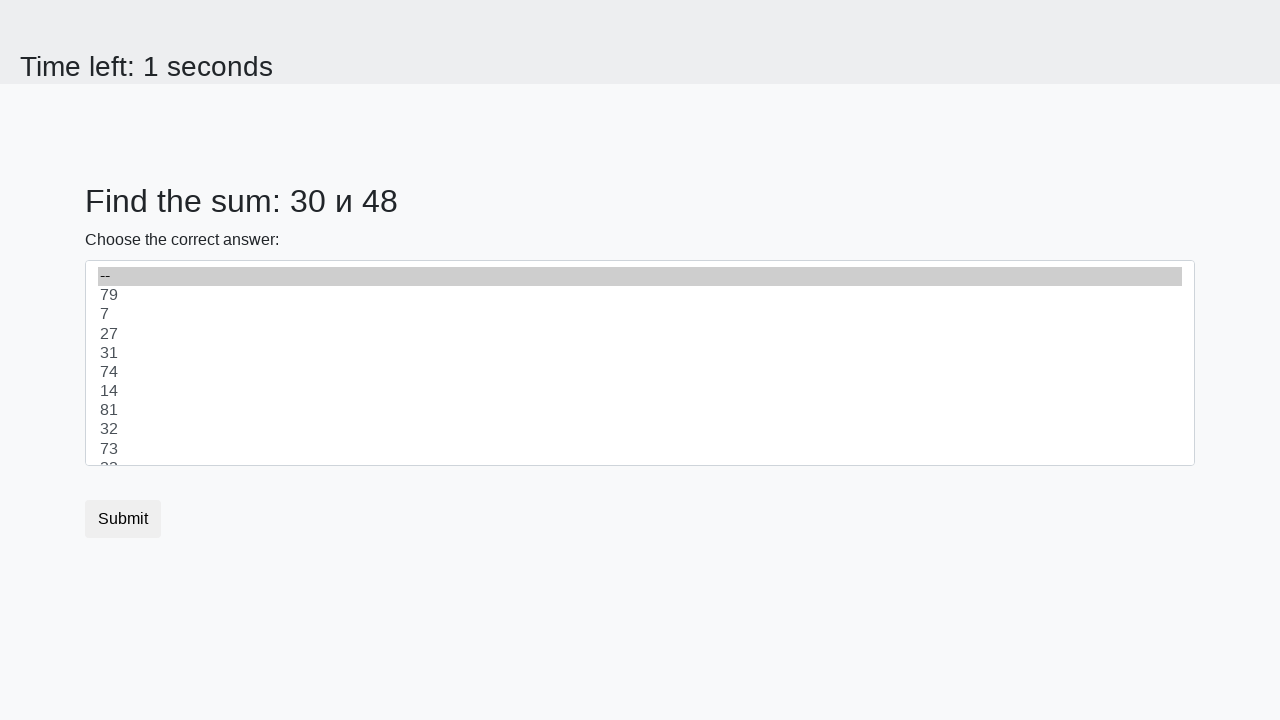